Navigates to the PTT stock forum page, waits for article titles to load, then clicks the "previous page" pagination link and verifies the new page loads with article titles.

Starting URL: https://www.ptt.cc/bbs/stock/index.html

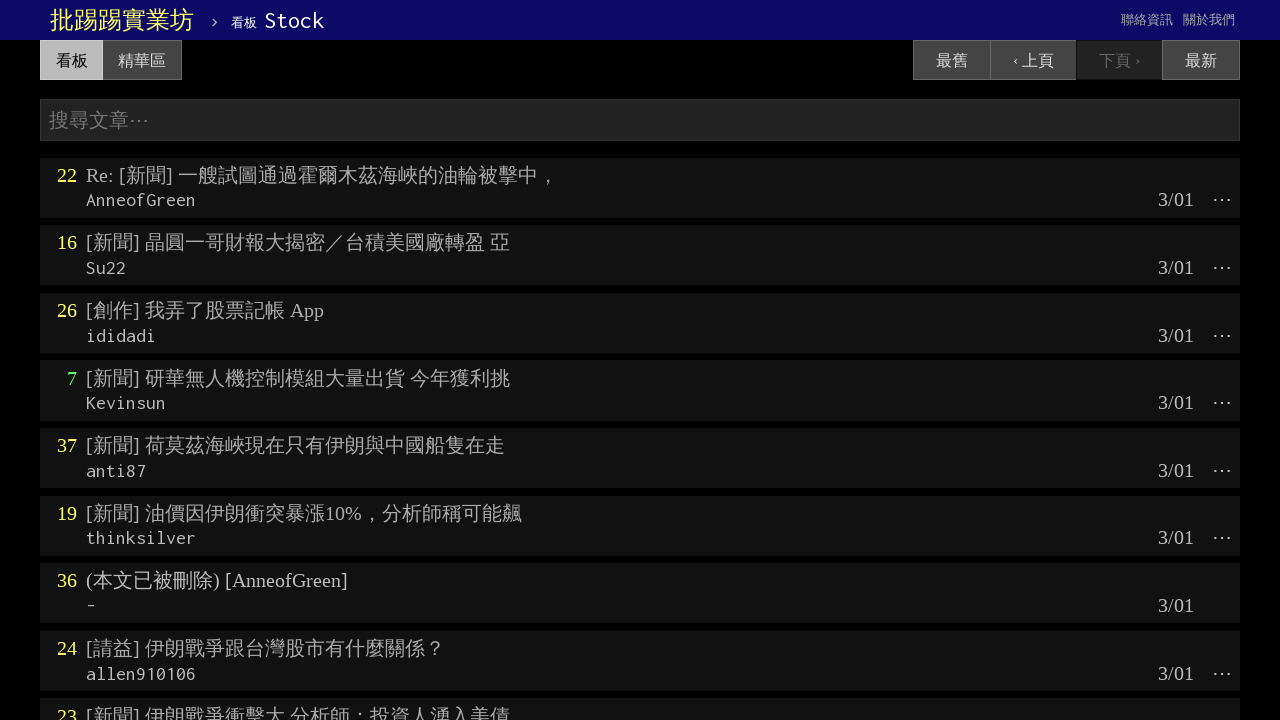

Waited for article titles to load on PTT stock forum page
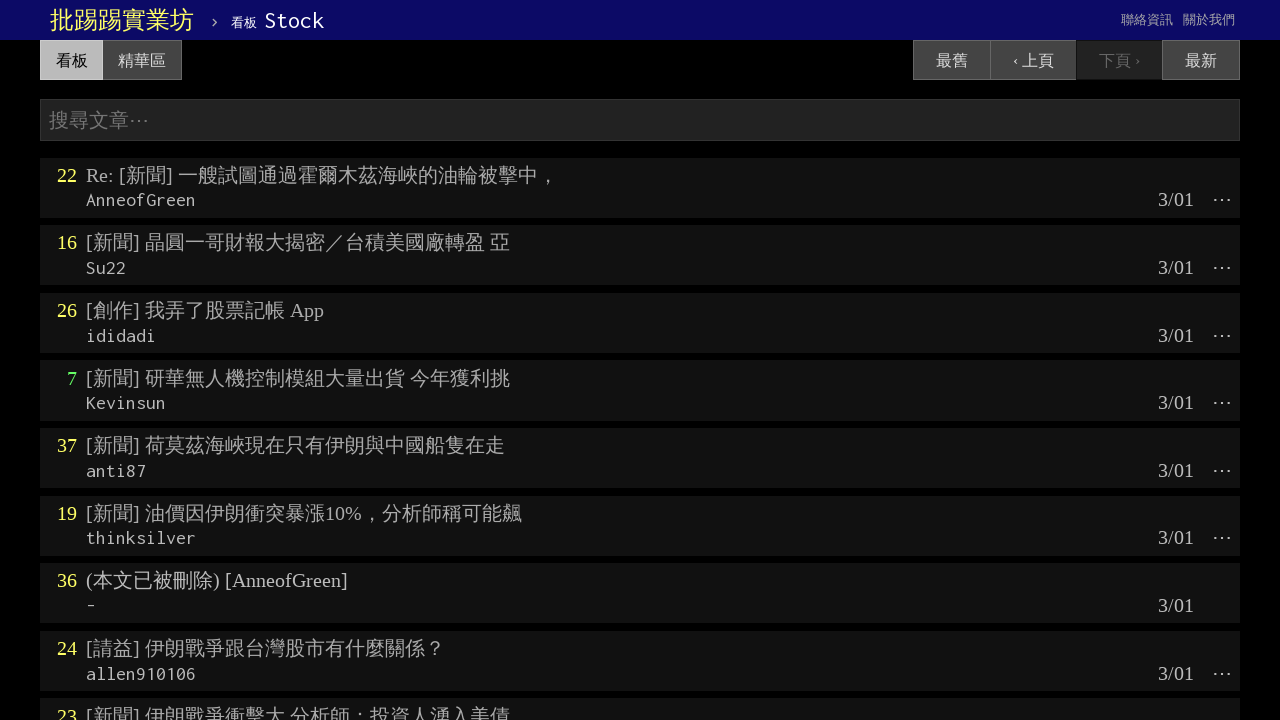

Clicked the 'previous page' pagination link at (1033, 60) on text=‹ 上頁
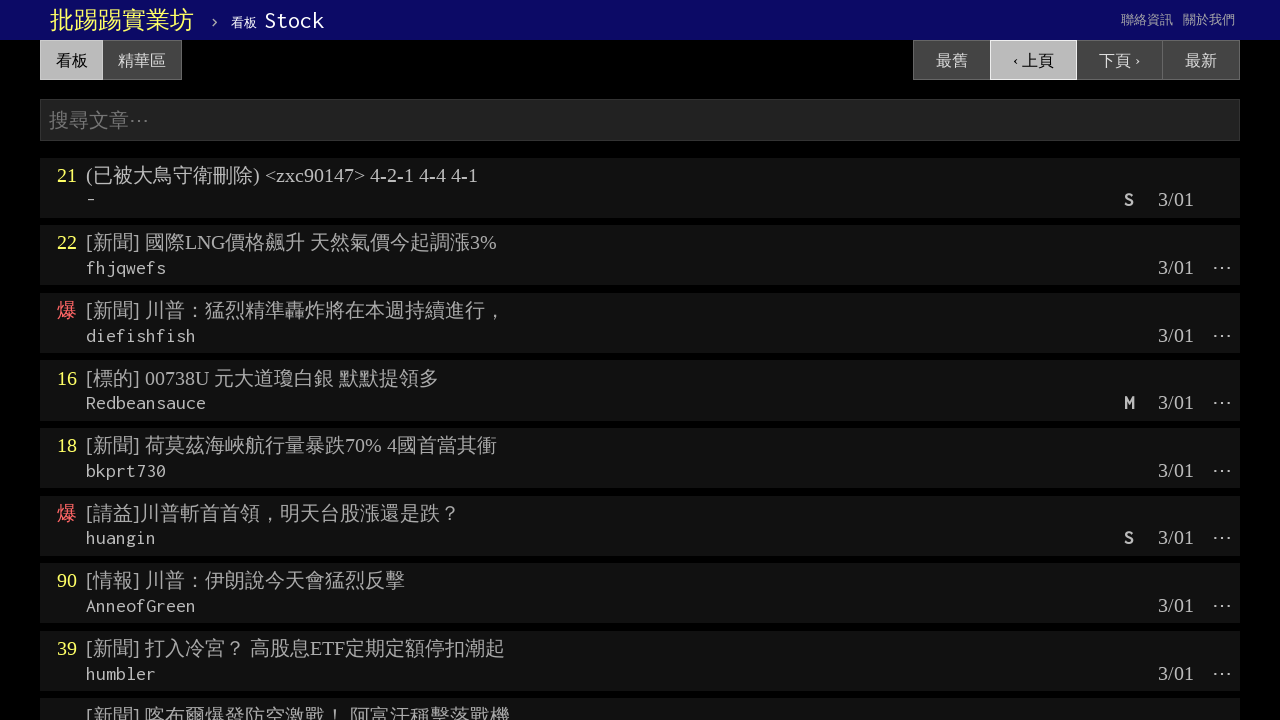

Verified article titles loaded on the previous page
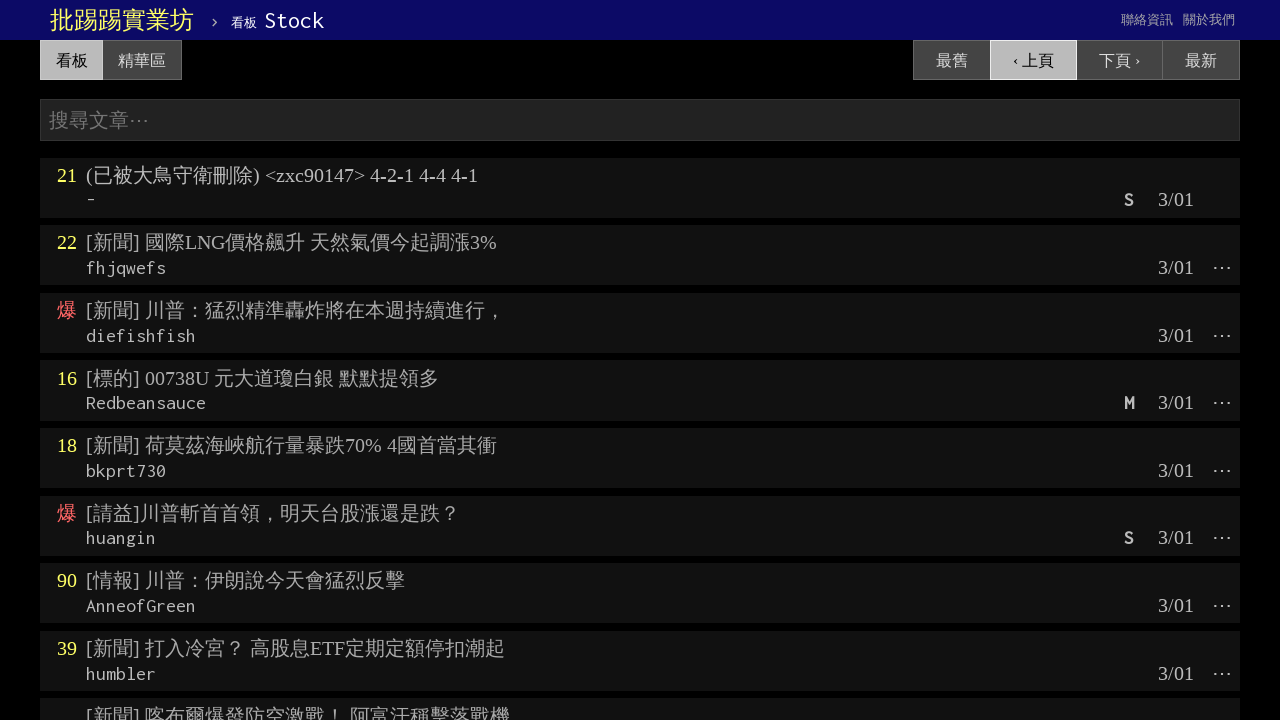

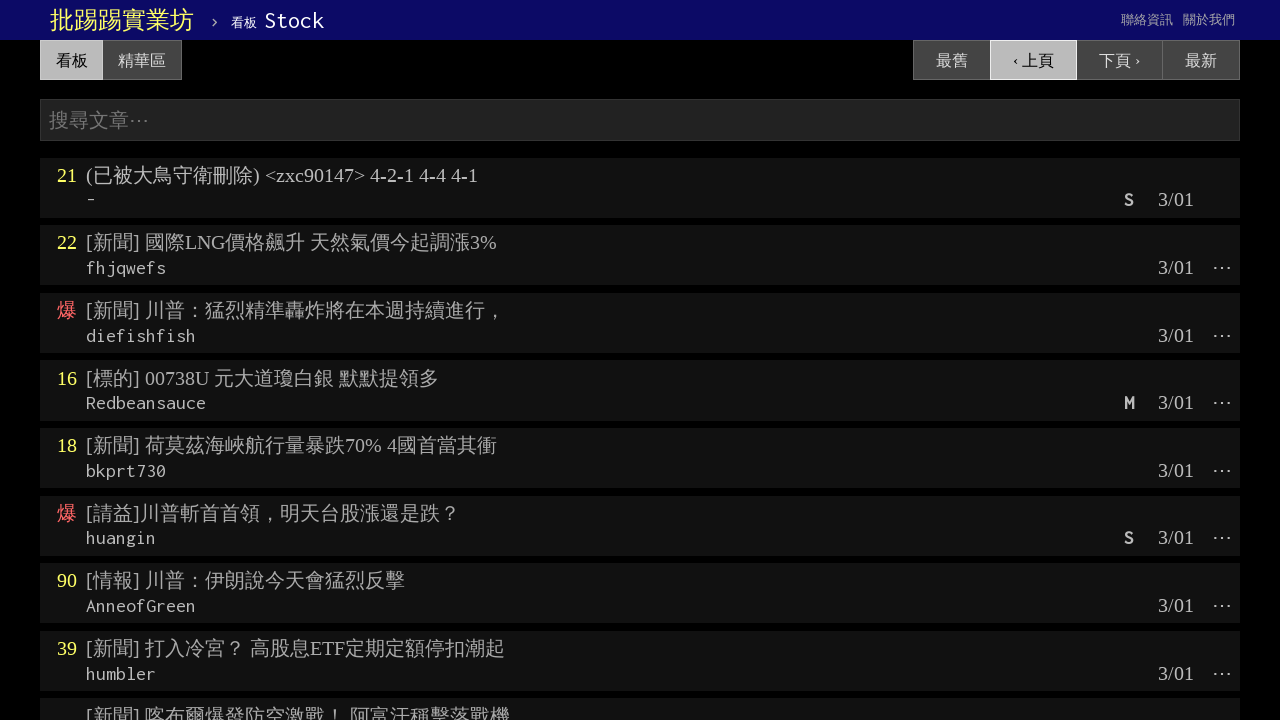